Tests a simple form submission by filling in personal information fields (first name, last name, email, contact number, and message) and submitting the form, then handling the confirmation alert.

Starting URL: https://v1.training-support.net/selenium/simple-form

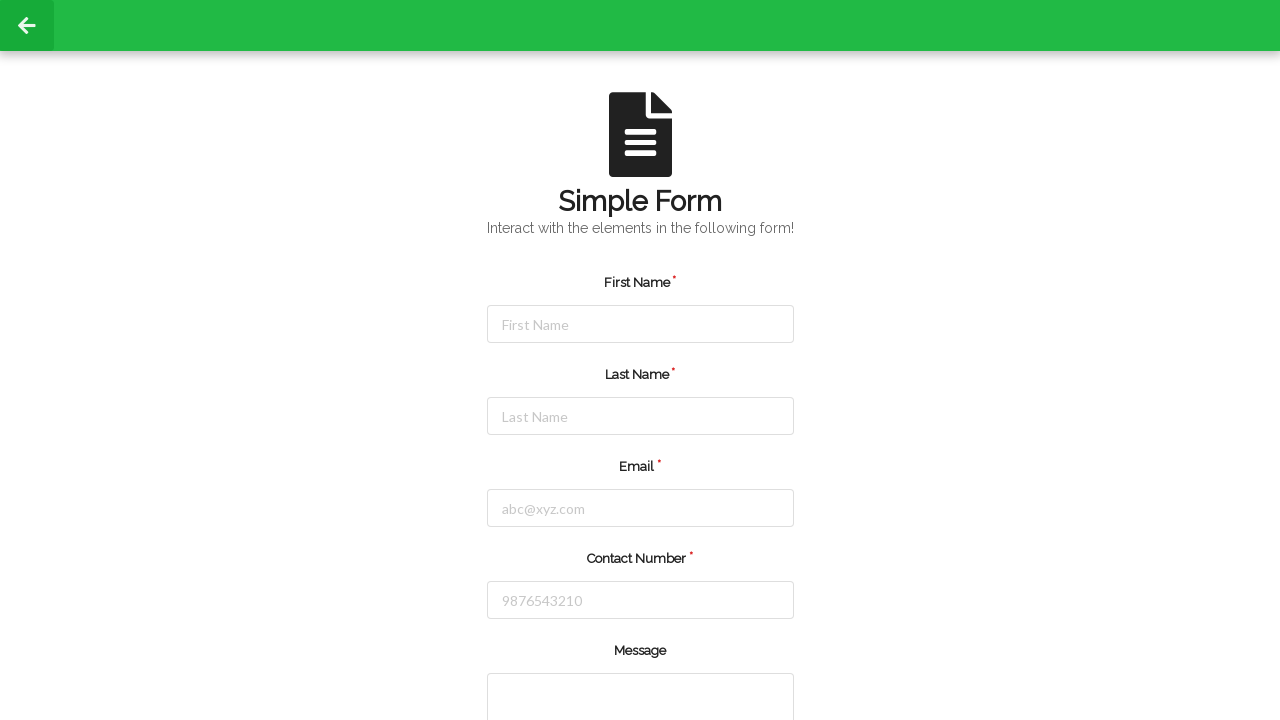

Filled first name field with 'Nethra' on #firstName
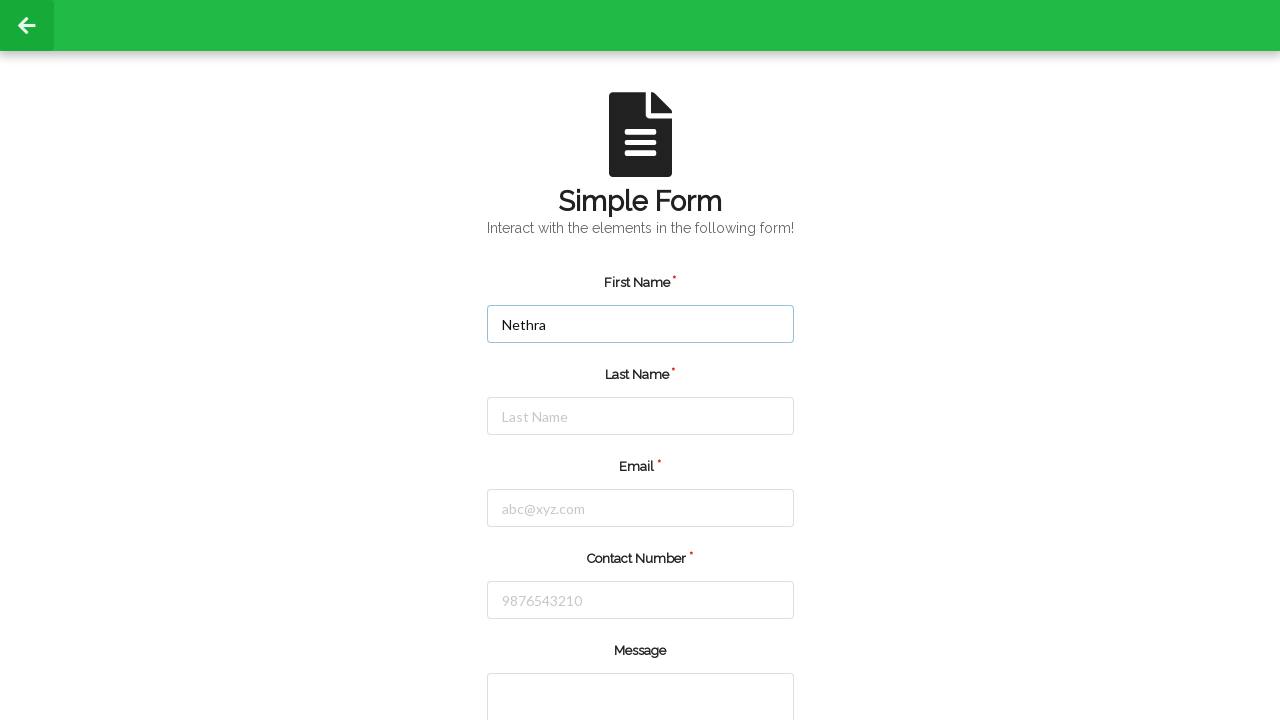

Filled last name field with 'R' on #lastName
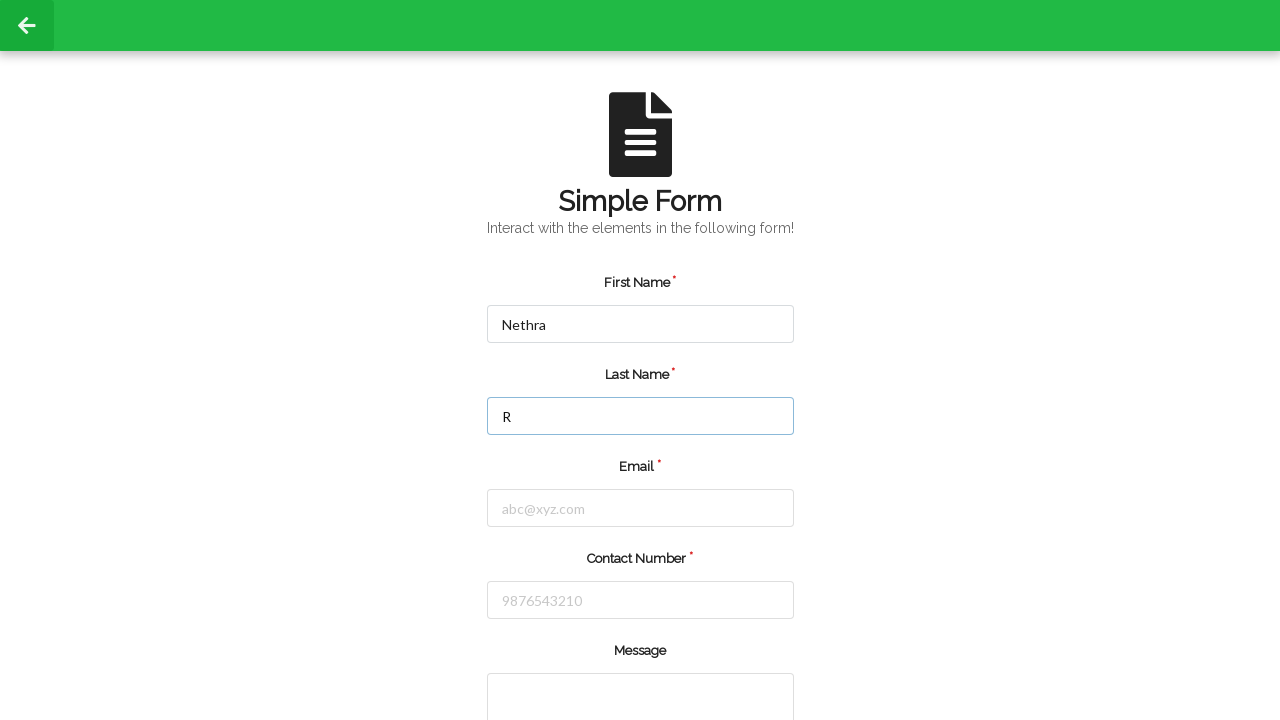

Filled email field with 'nethrar1111@gmail.com' on #email
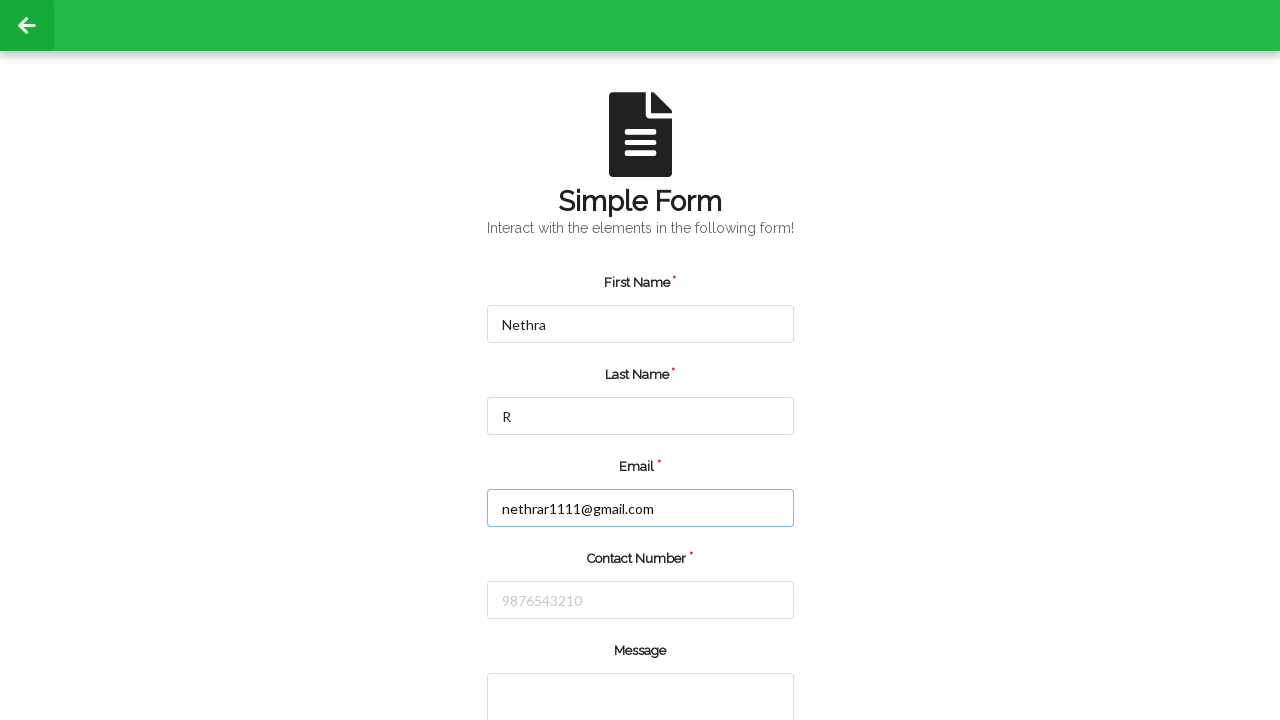

Filled contact number field with '9876543210' on #number
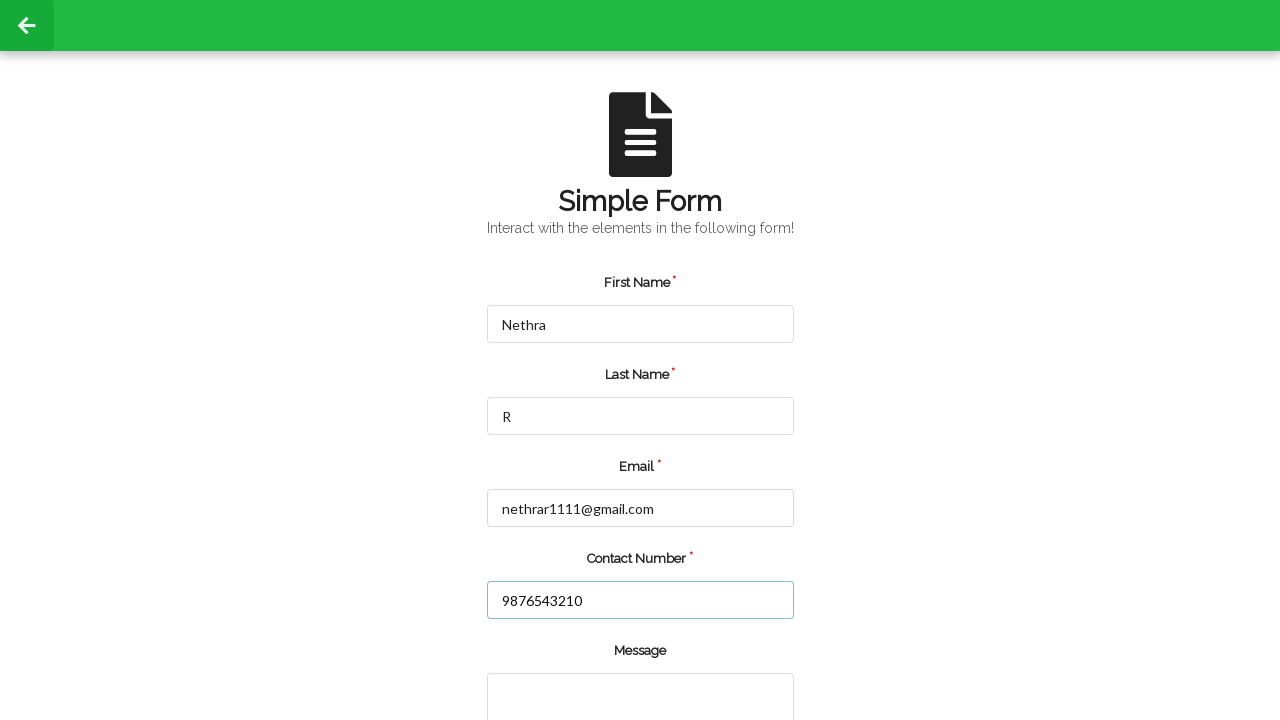

Filled message field with 'Nethra' on textarea[rows='2']
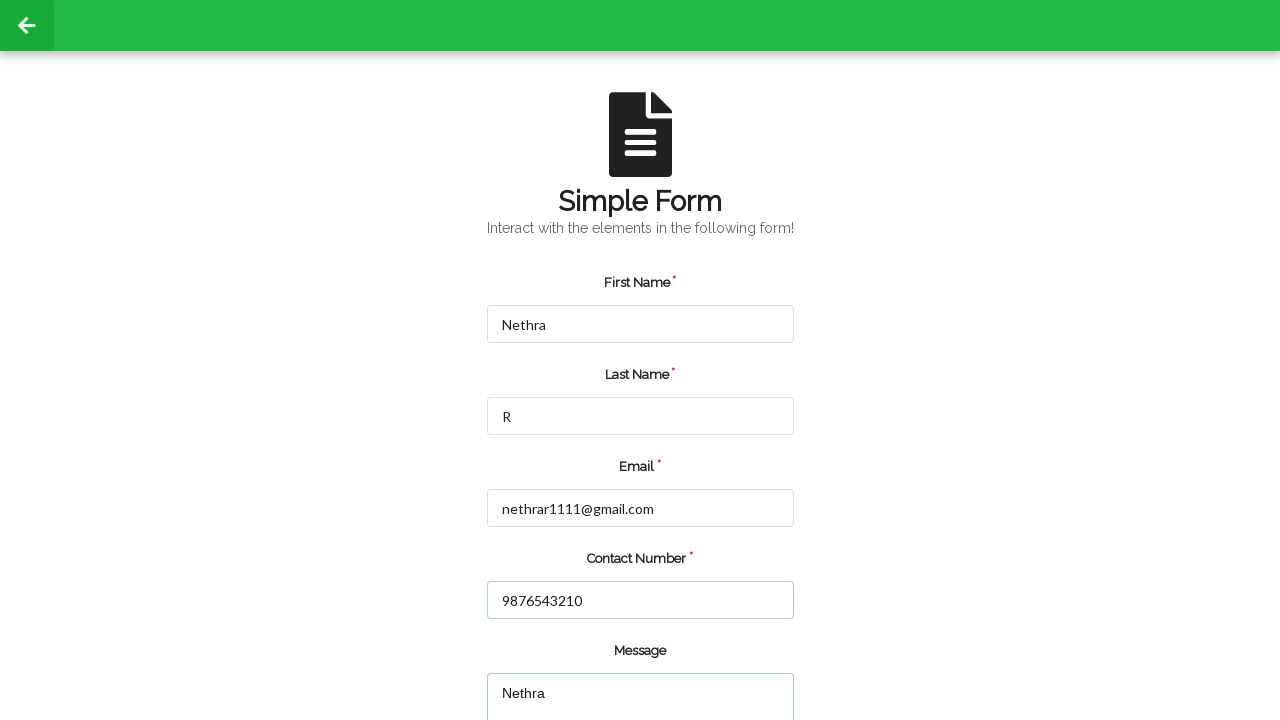

Clicked submit button to submit the form at (558, 660) on input[type='submit']
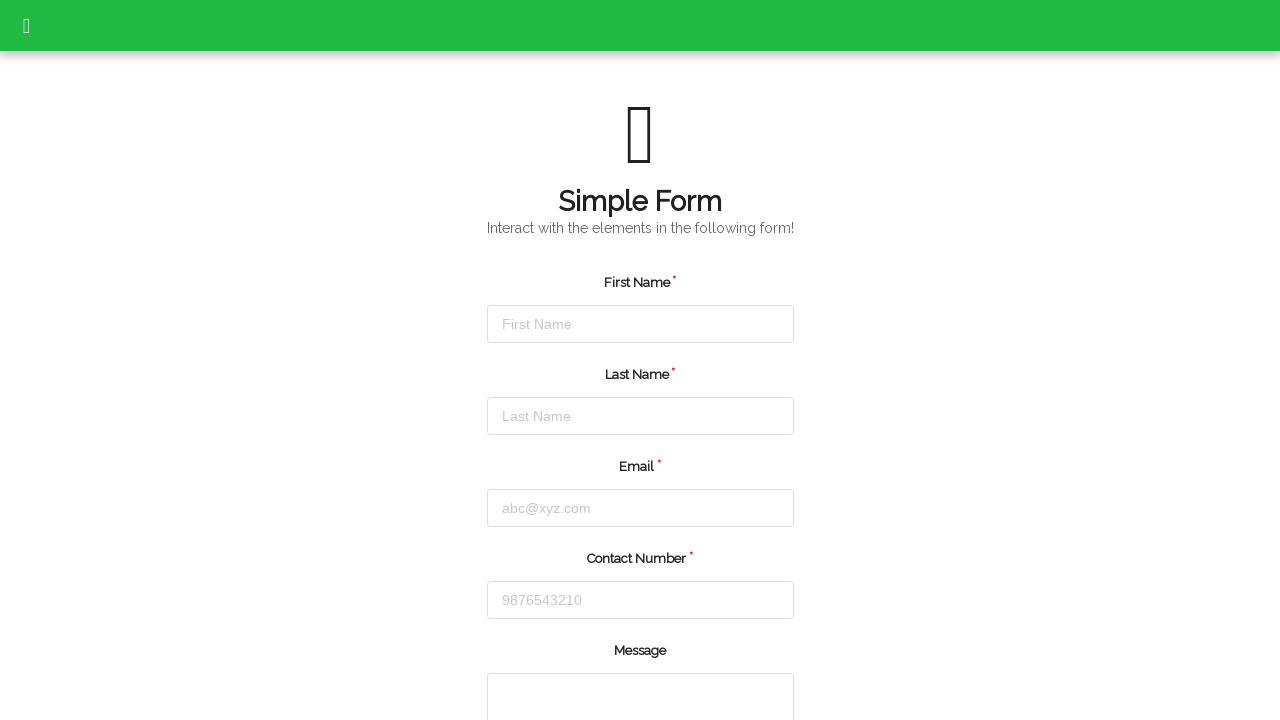

Set up dialog handler to accept confirmation alert
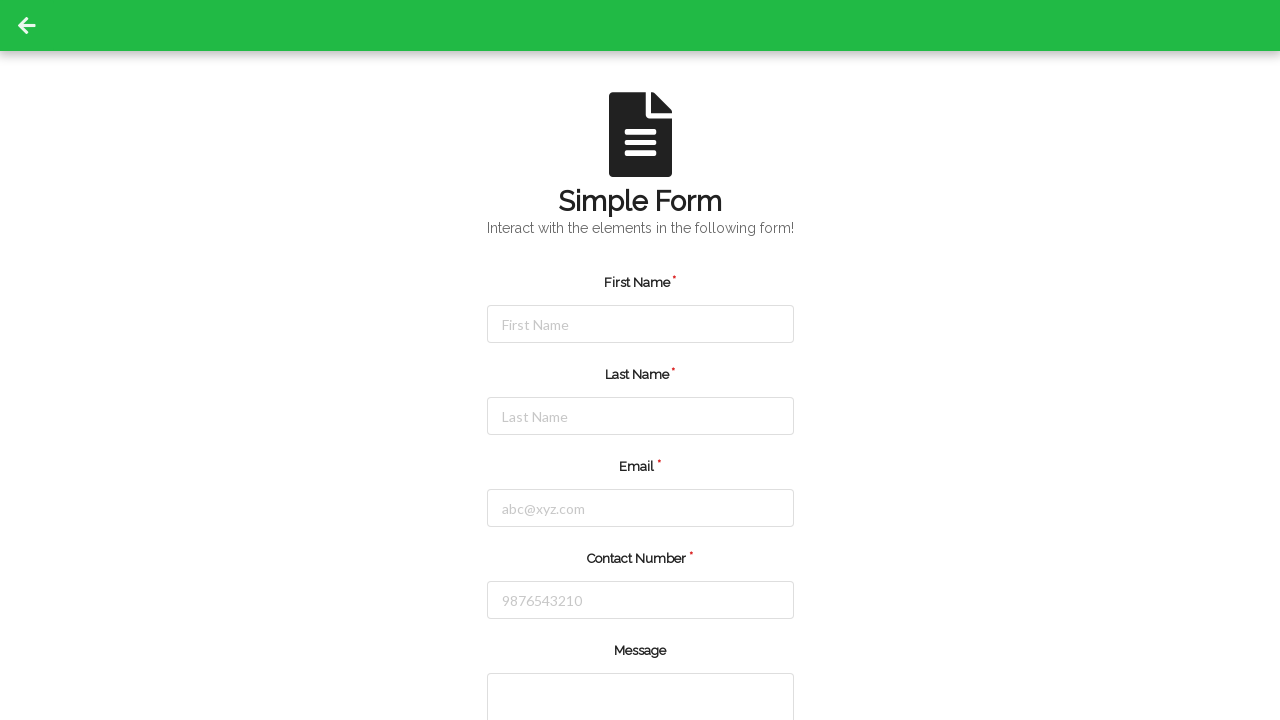

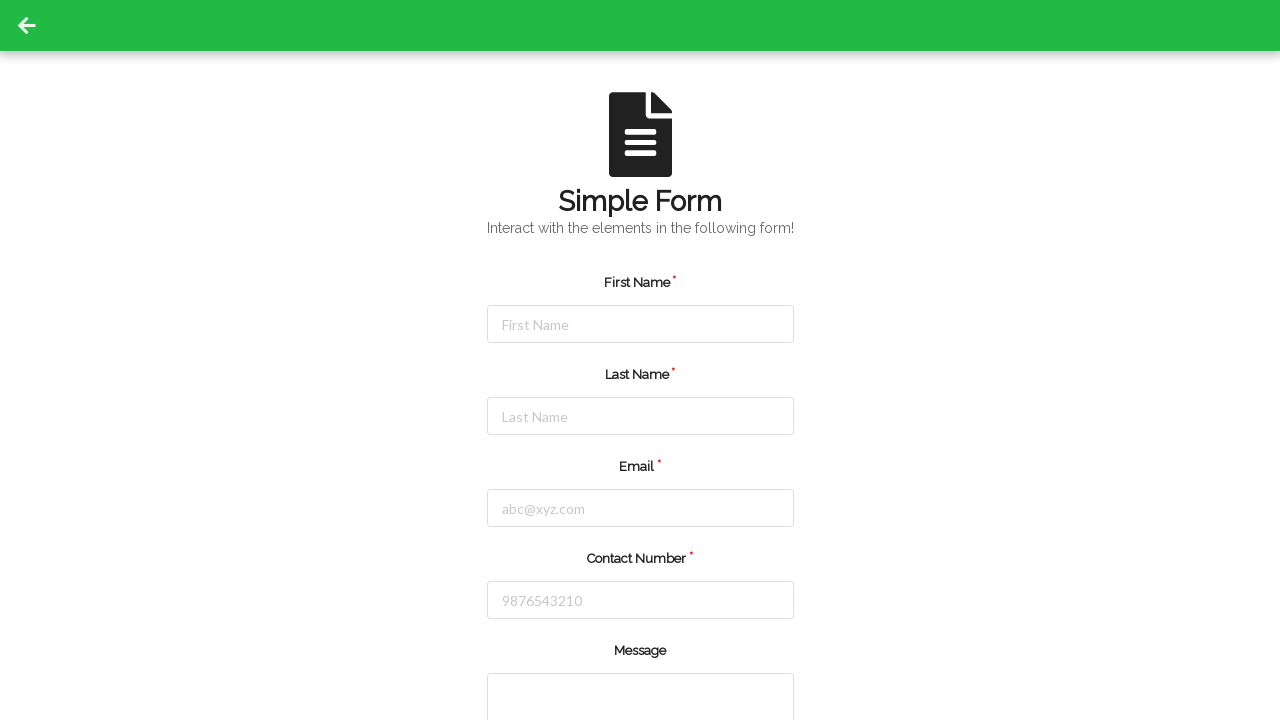